Tests link navigation using both full link text and partial link text matching on the Herokuapp demo site

Starting URL: http://the-internet.herokuapp.com/

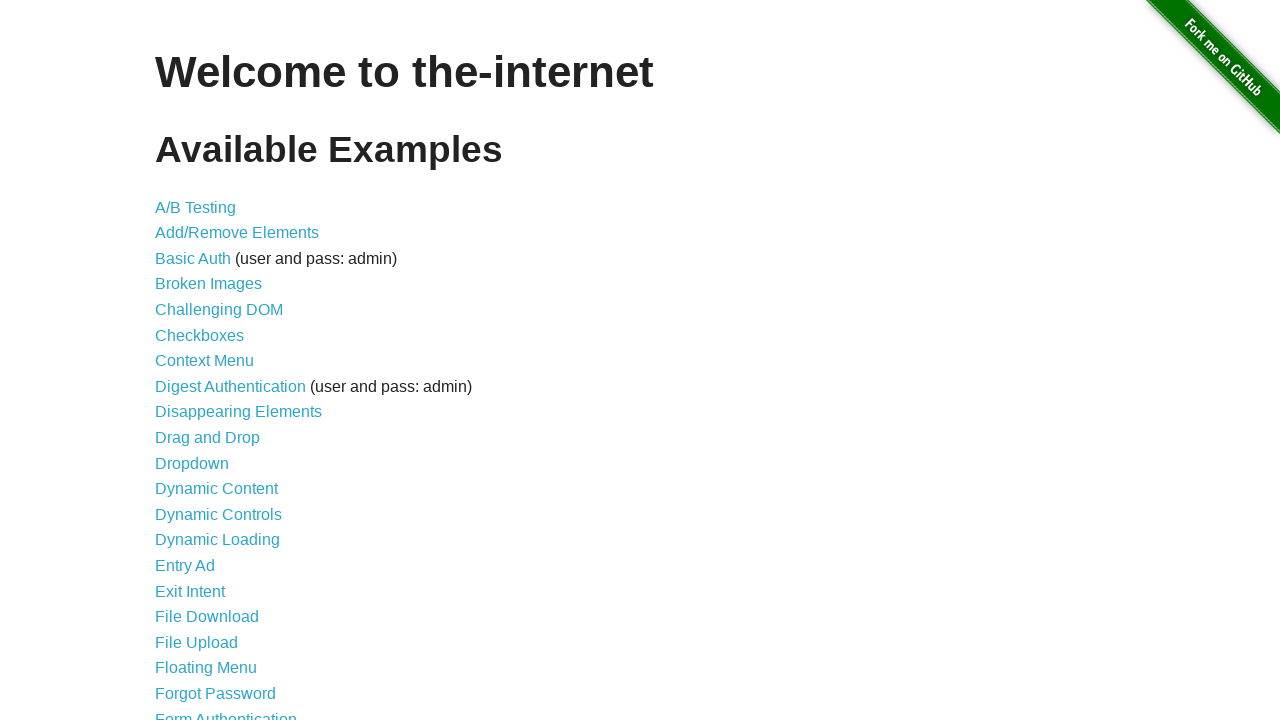

Clicked link using full text match 'A/B Testing' at (196, 207) on text='A/B Testing'
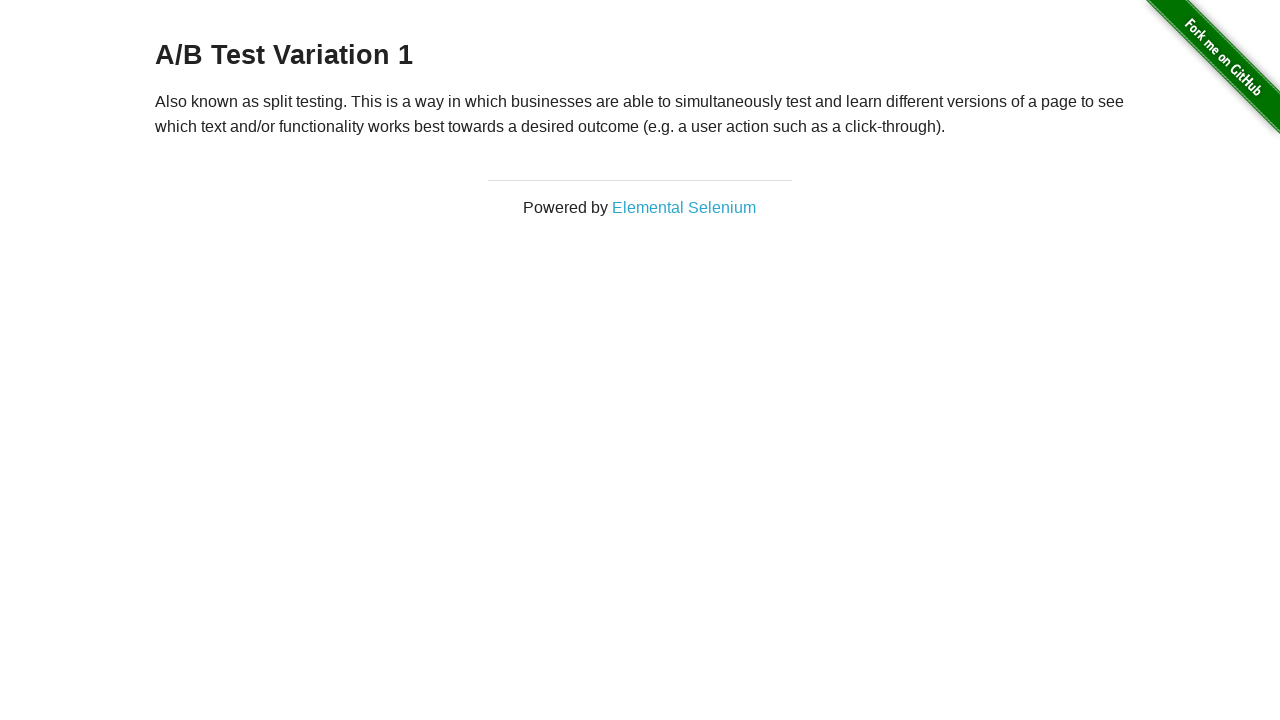

Navigated back to previous page
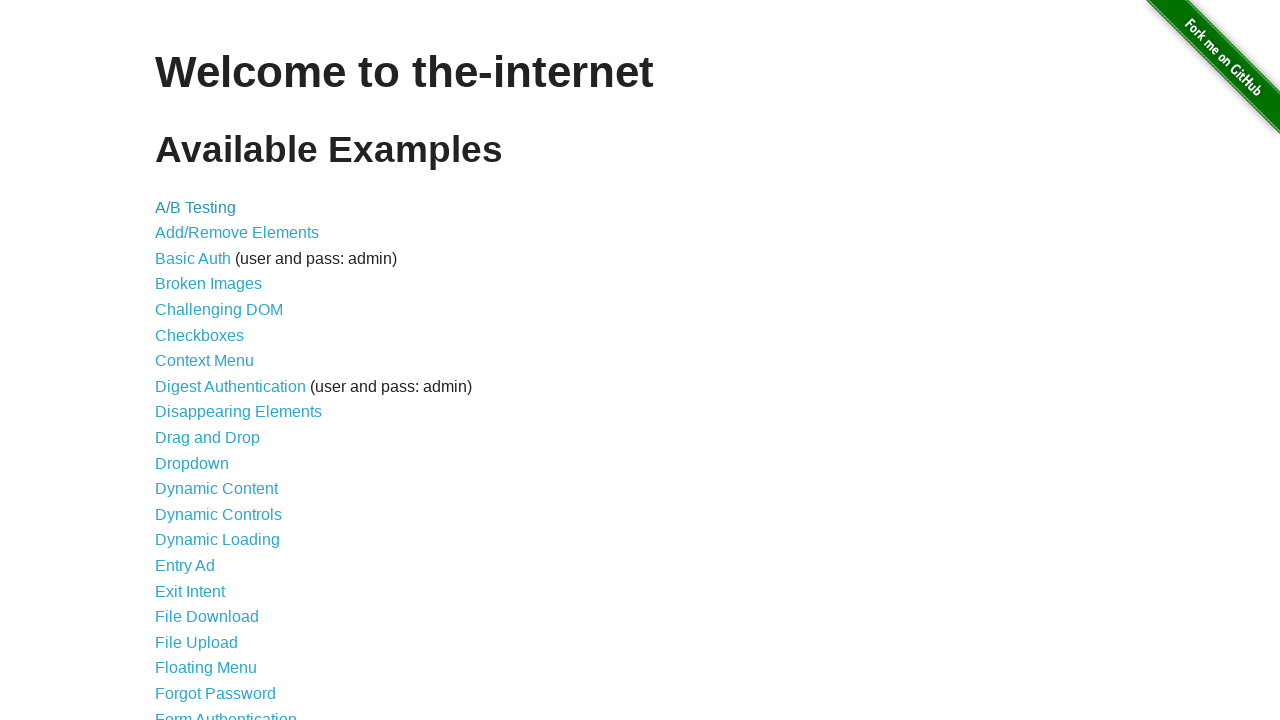

Clicked link using partial text match 'A/B Test' at (196, 207) on text=/A\/B Test/
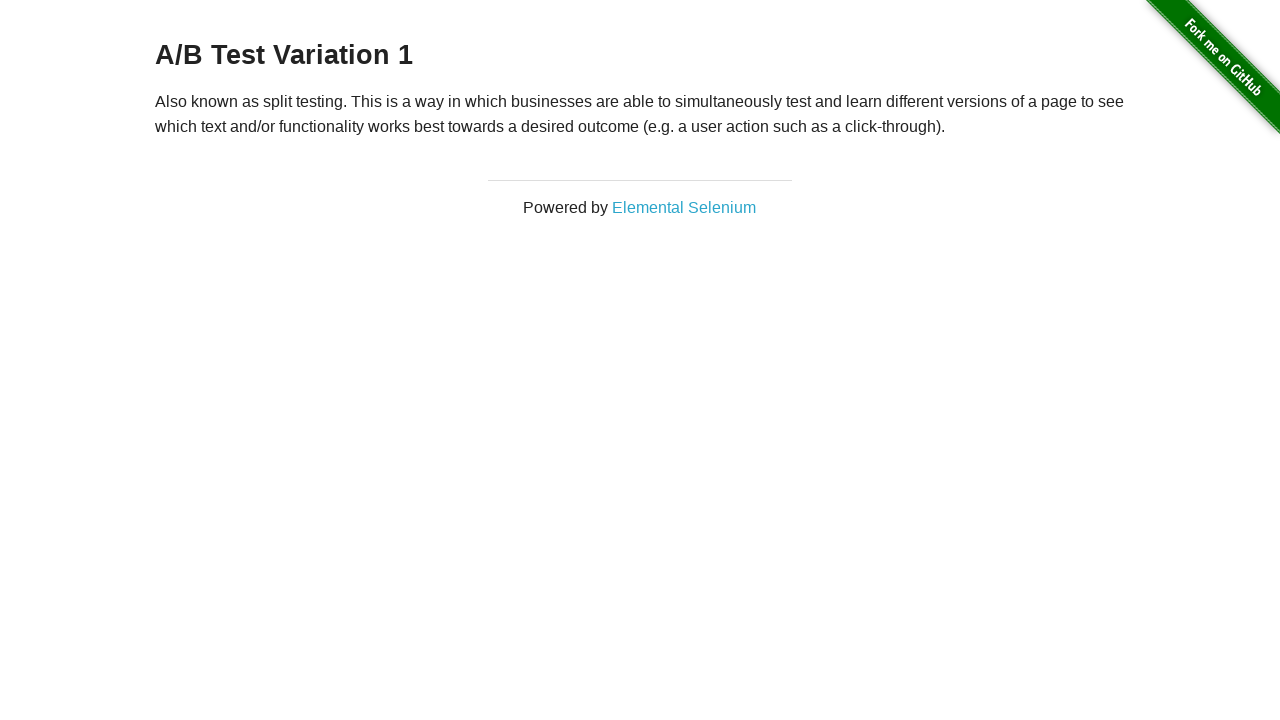

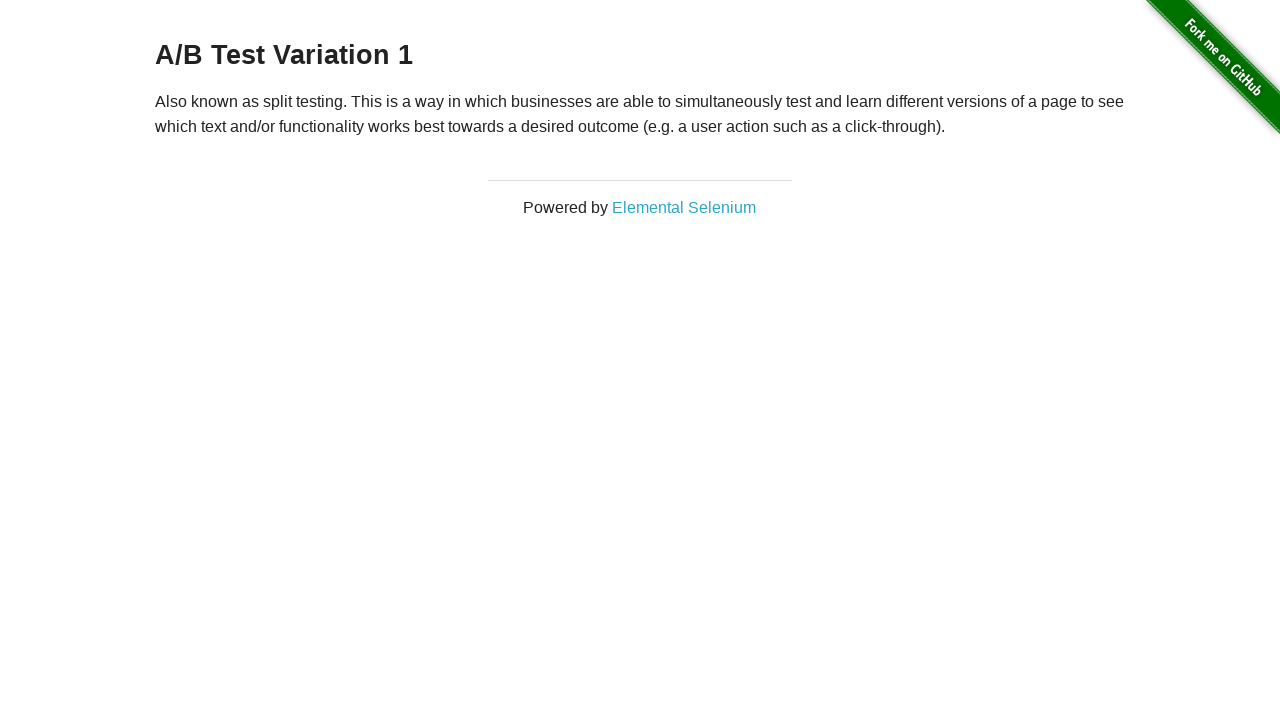